Tests PESEL generator for a woman born after 2000 by filling the form with birth date and gender, then verifying the generated PESEL format

Starting URL: http://pesel.felis-net.com/

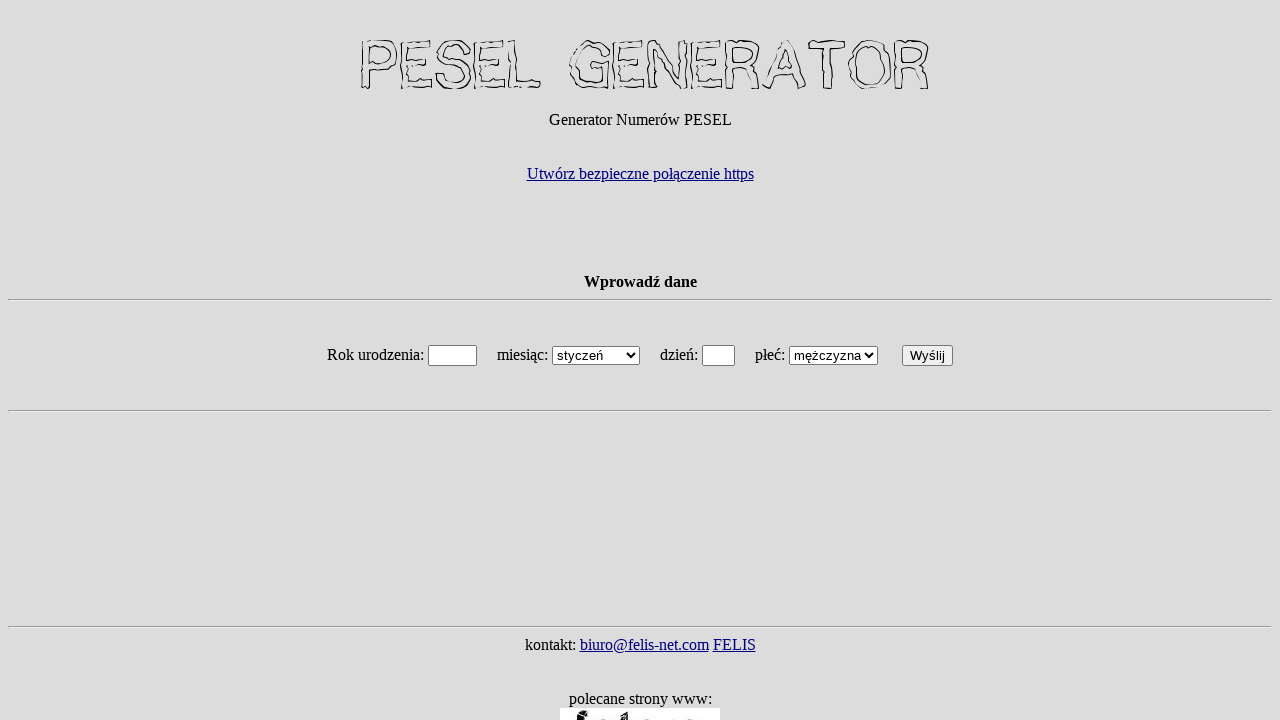

Filled year field with '2000' on input[name='rok']
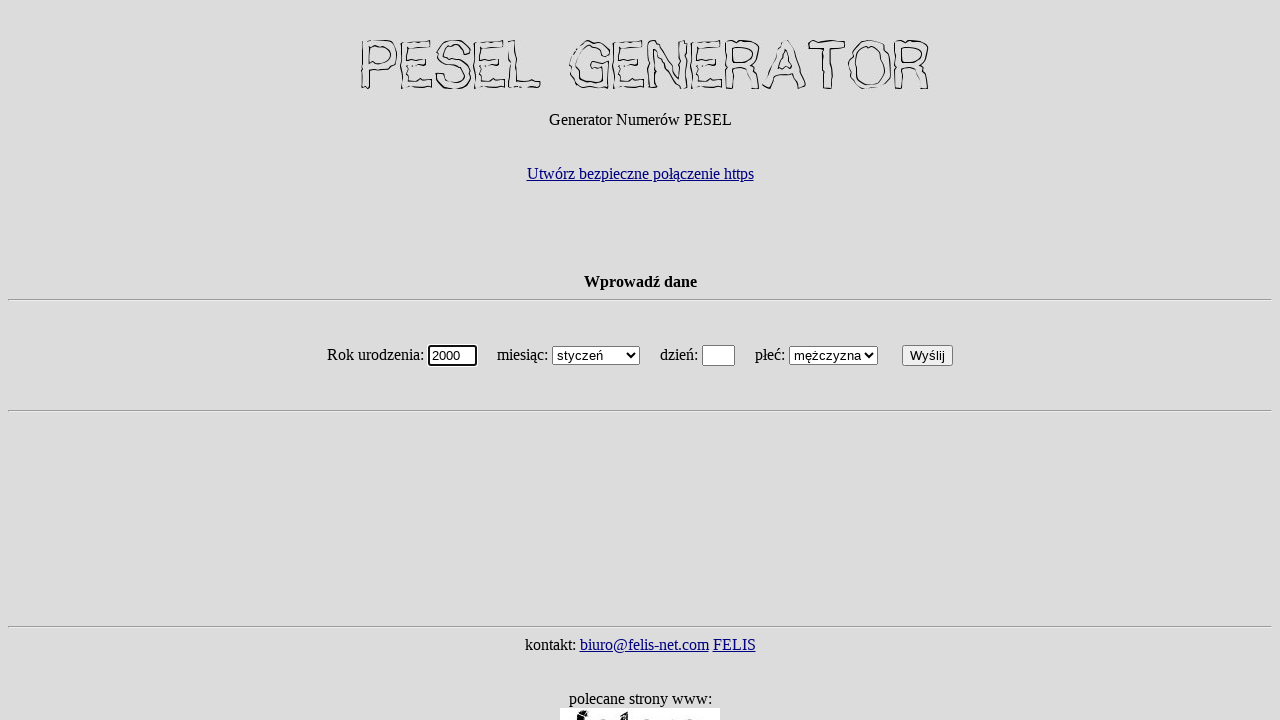

Selected month 'marzec' (March) from dropdown on select[name='miesiac']
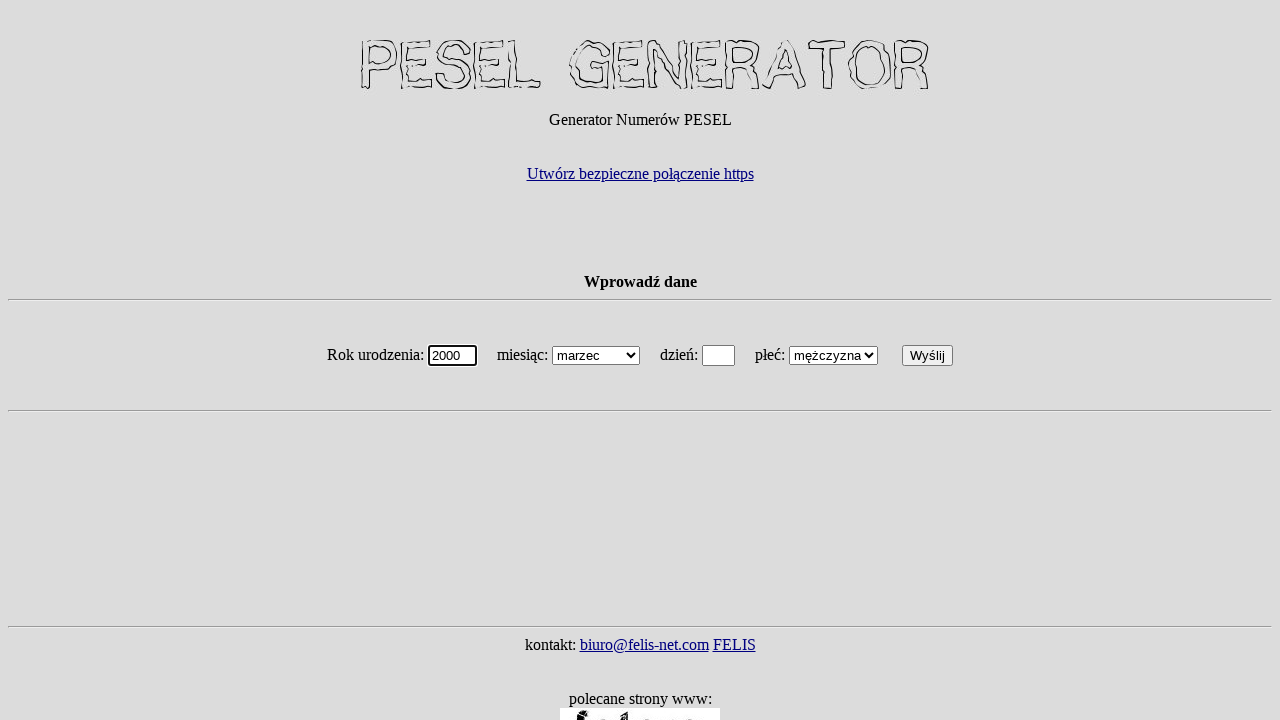

Filled day field with '07' on input[name='dzien']
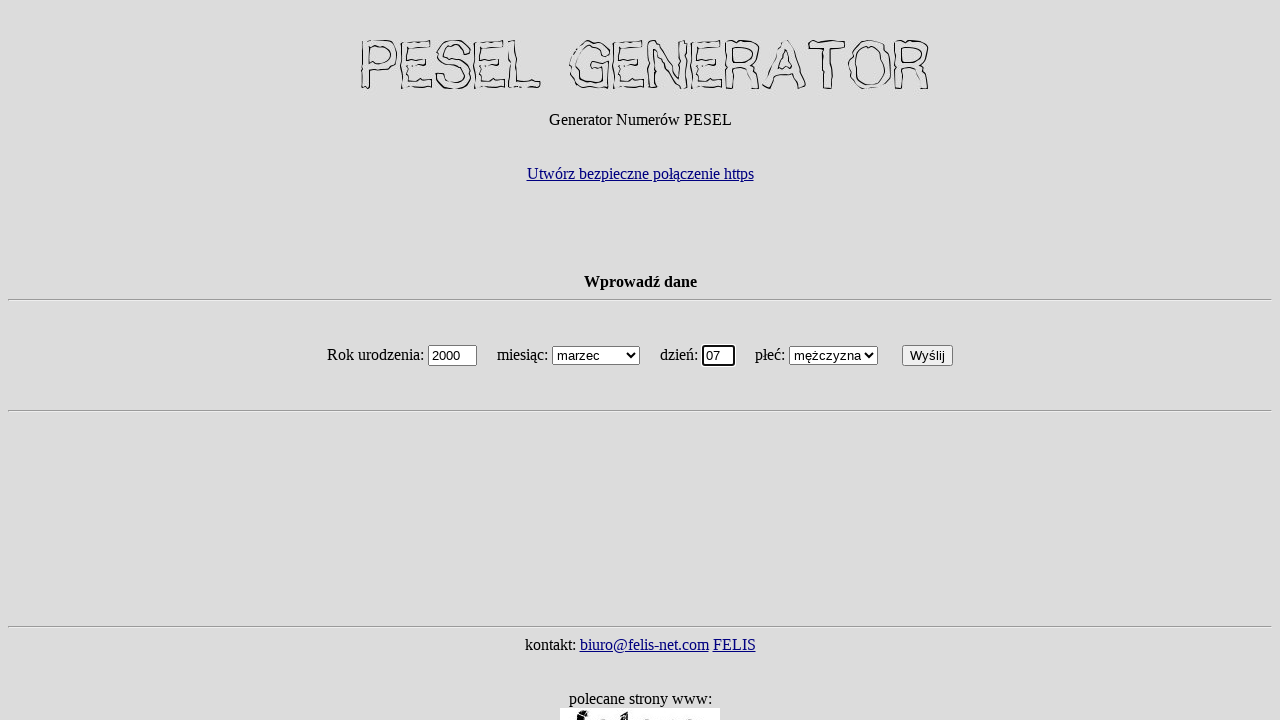

Selected gender 'kobieta' (woman) from dropdown on select[name='plec']
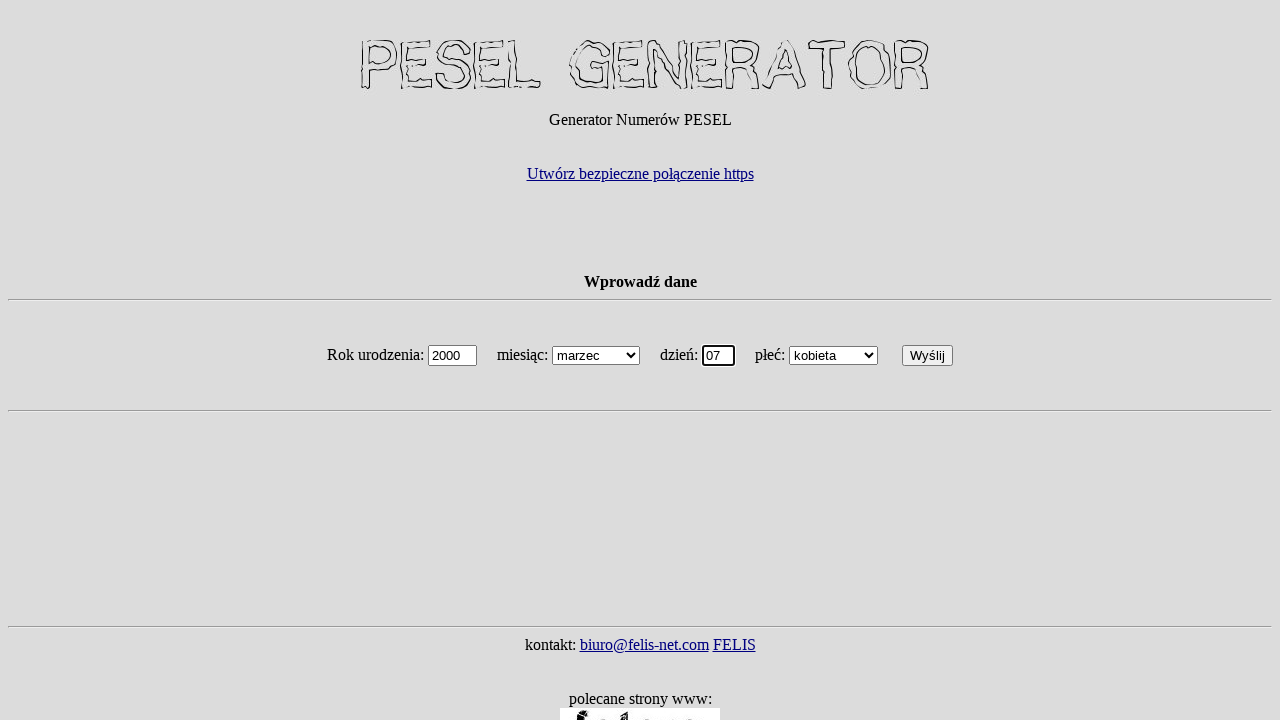

Clicked generate button to create PESEL at (928, 356) on input:nth-child(14)
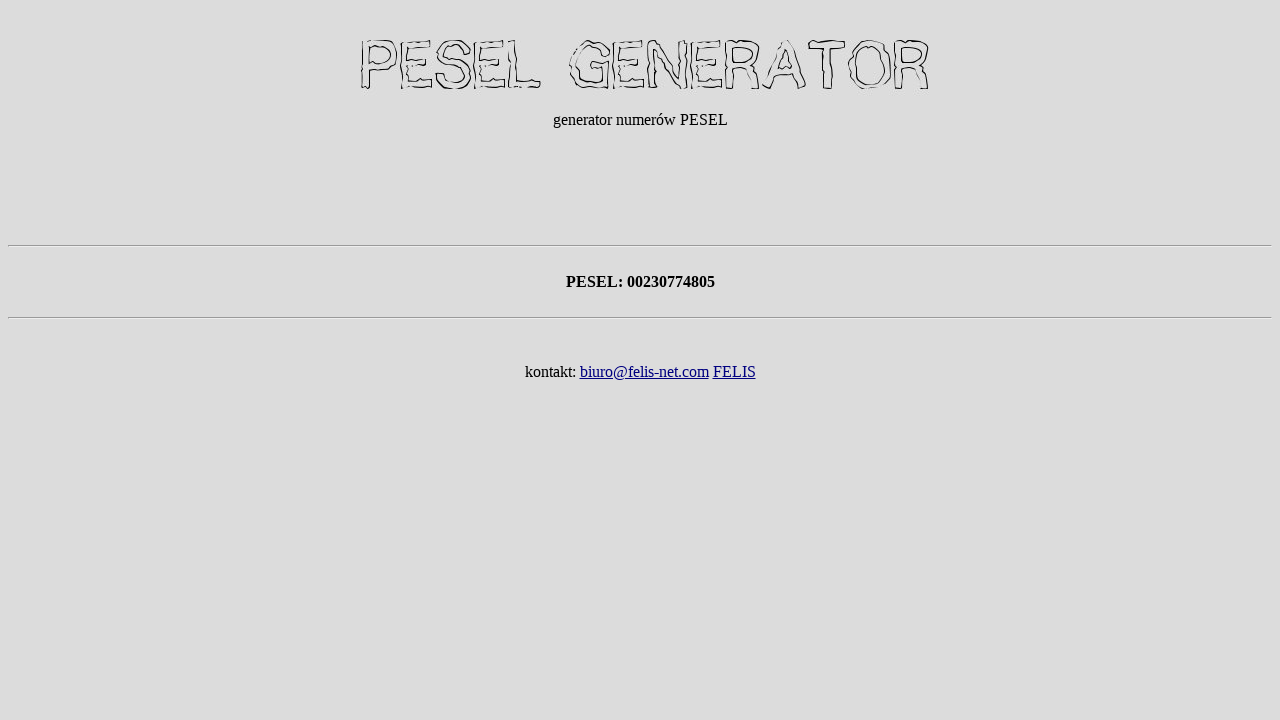

PESEL generation result appeared on page
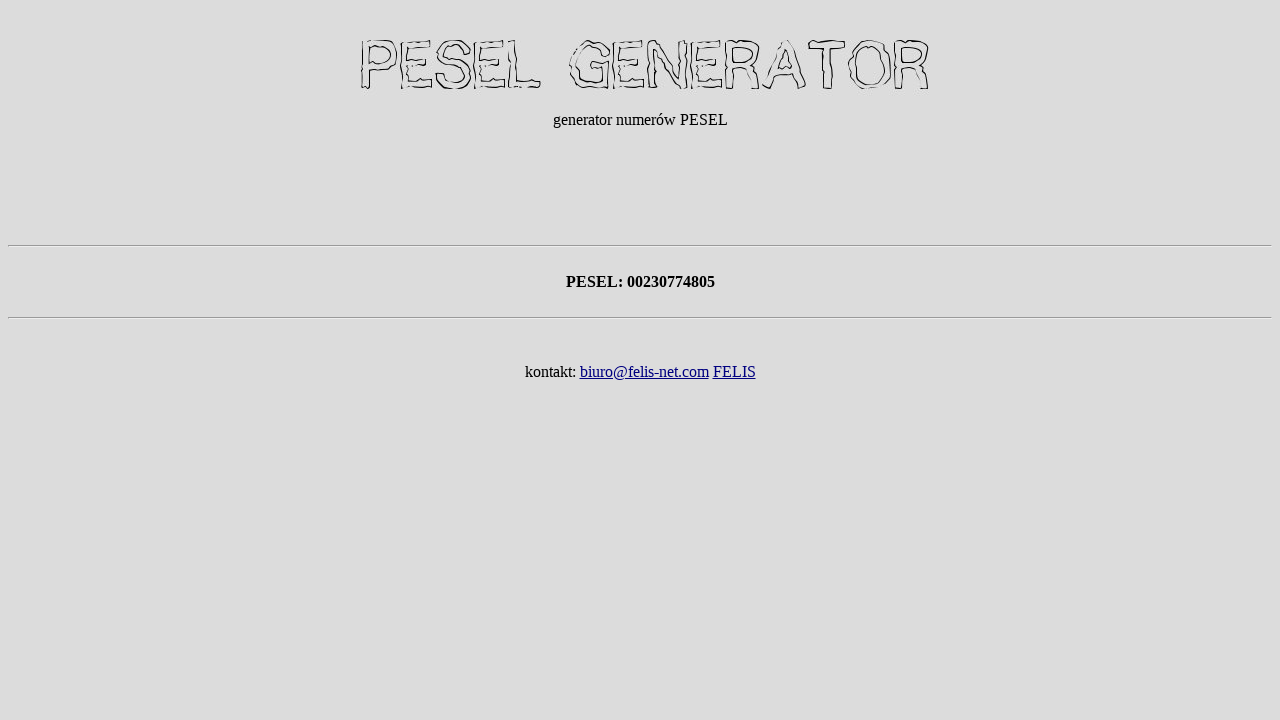

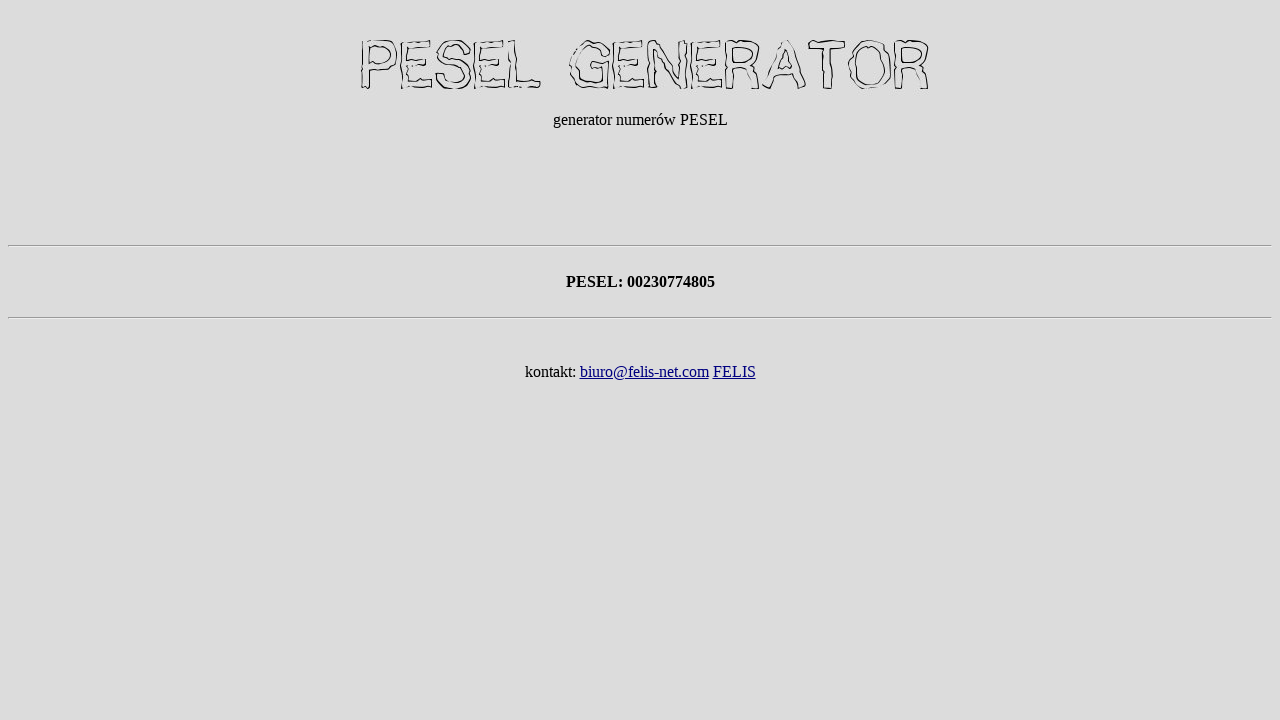